Tests navigating to the Java documentation page by clicking Get Started, hovering over the language dropdown, selecting Java, and verifying the page content

Starting URL: https://playwright.dev/

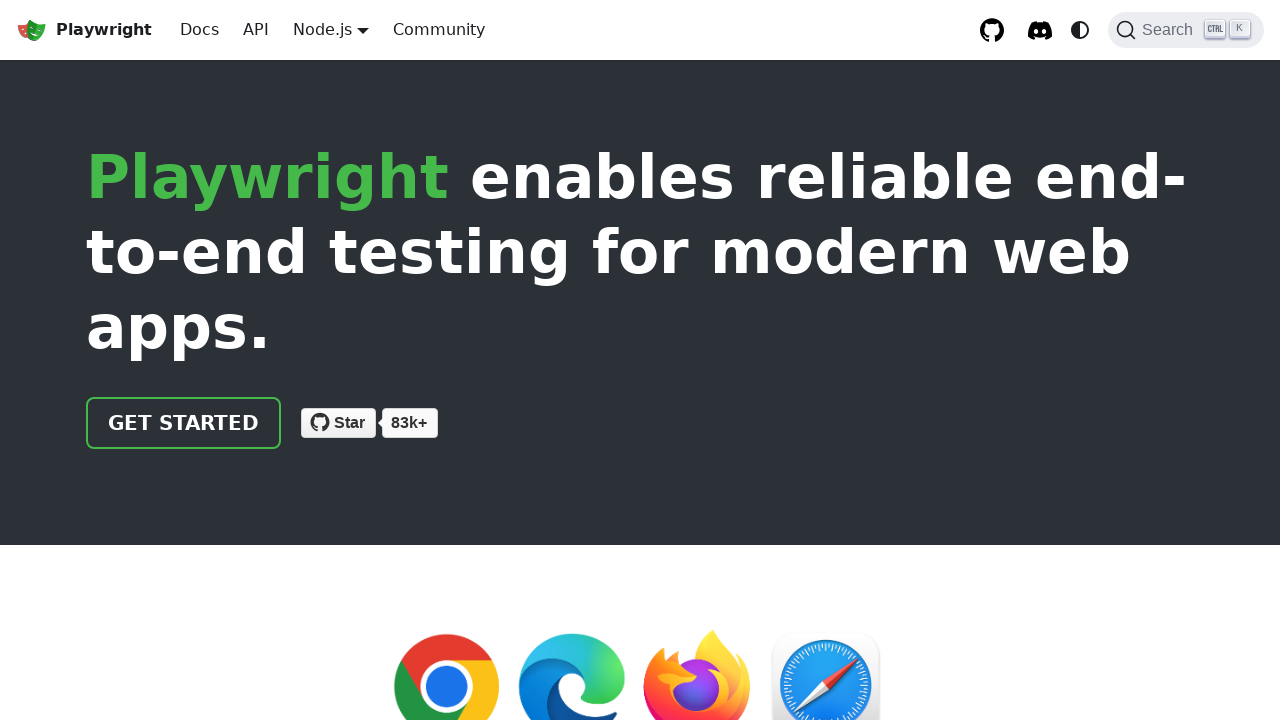

Clicked 'Get started' link at (184, 423) on internal:role=link[name="Get started"i]
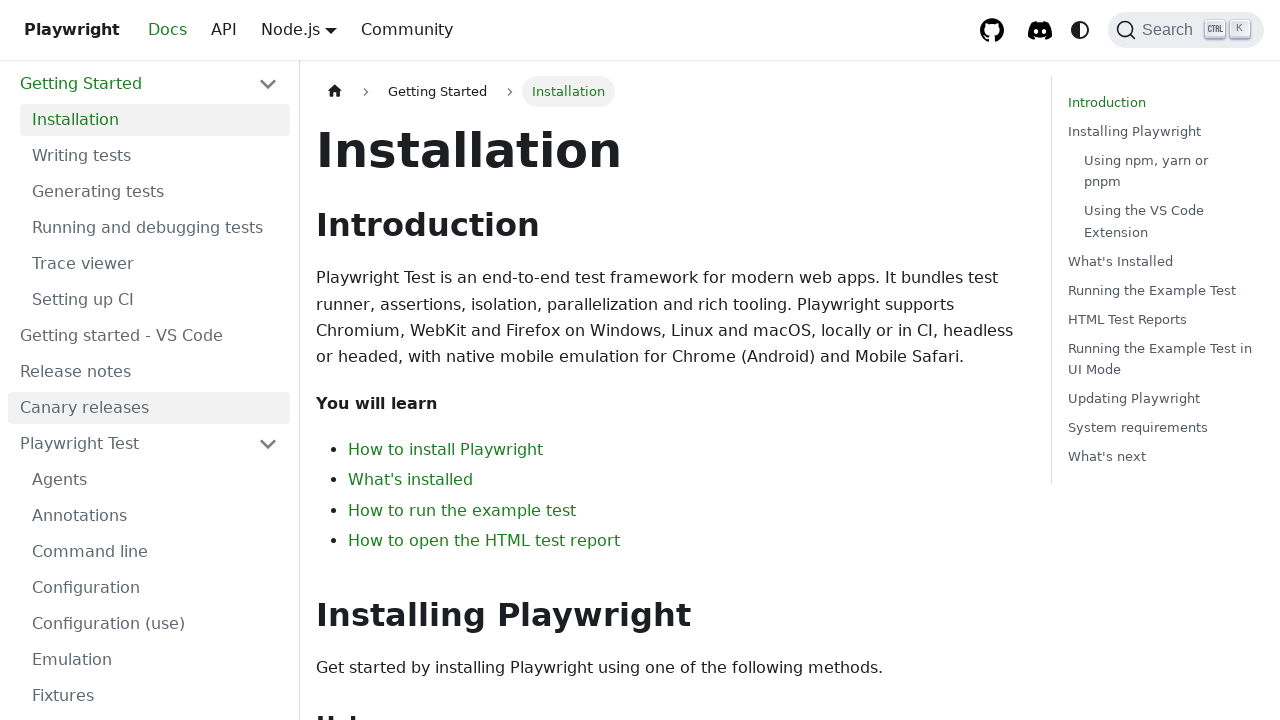

Hovered over Node.js language dropdown button at (322, 29) on internal:role=button[name="Node.js"i]
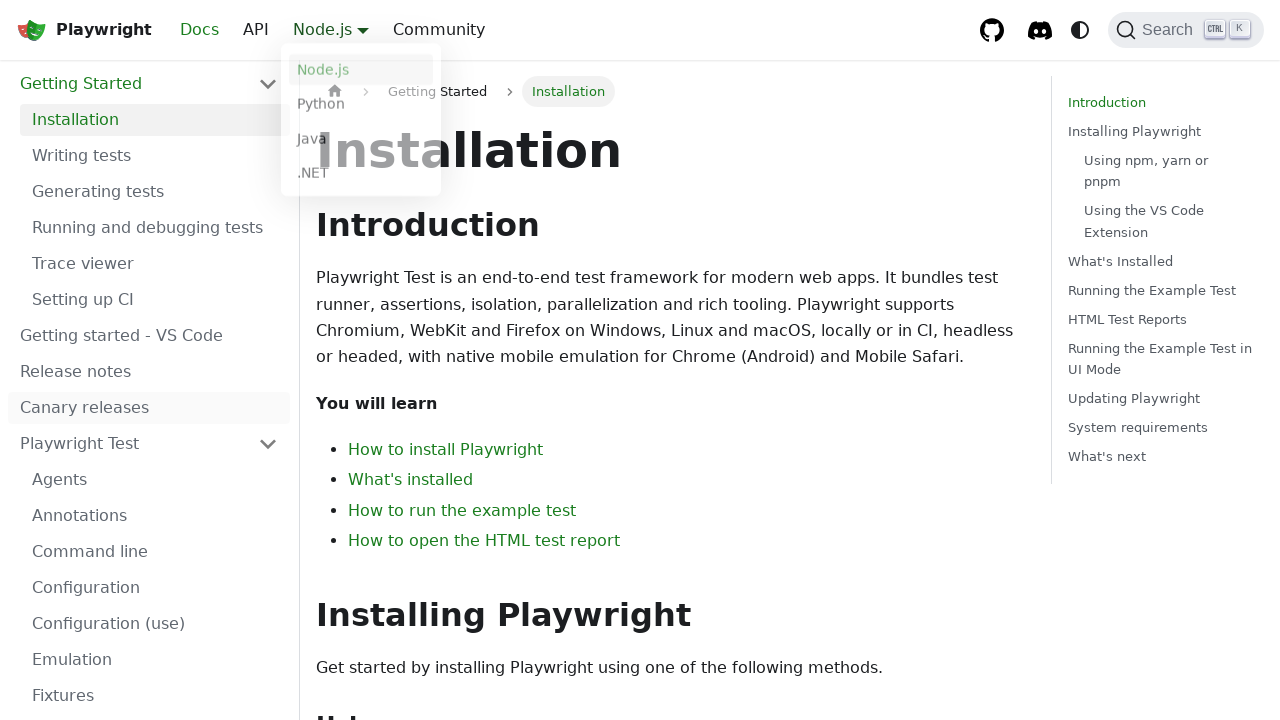

Clicked Java option from language dropdown at (361, 142) on internal:text="Java"s
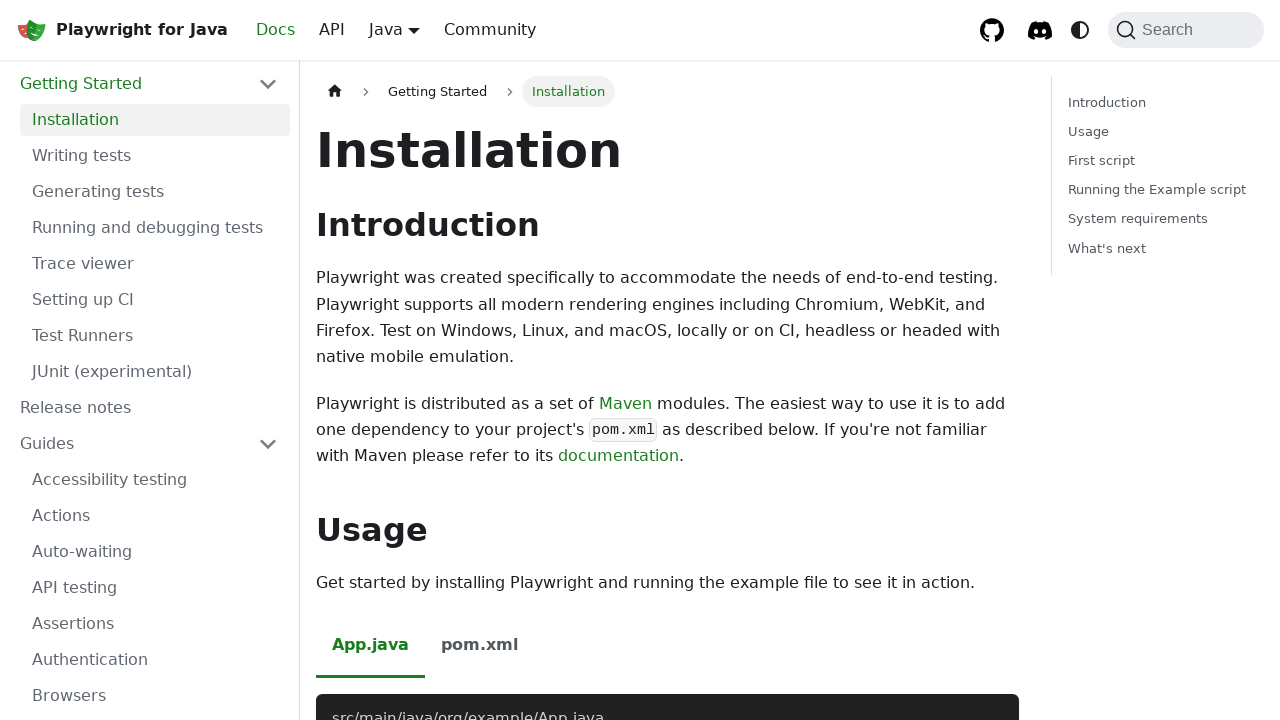

Navigated to Java documentation page
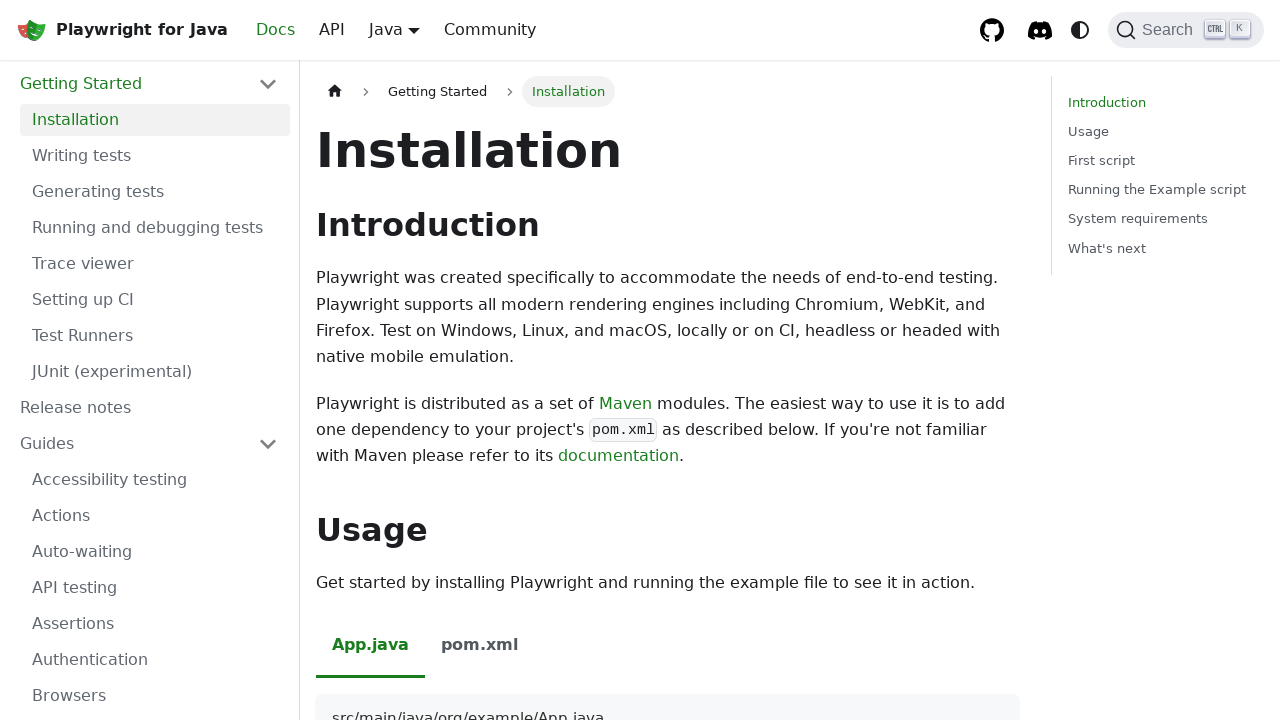

Verified 'Installing Playwright' text is not visible
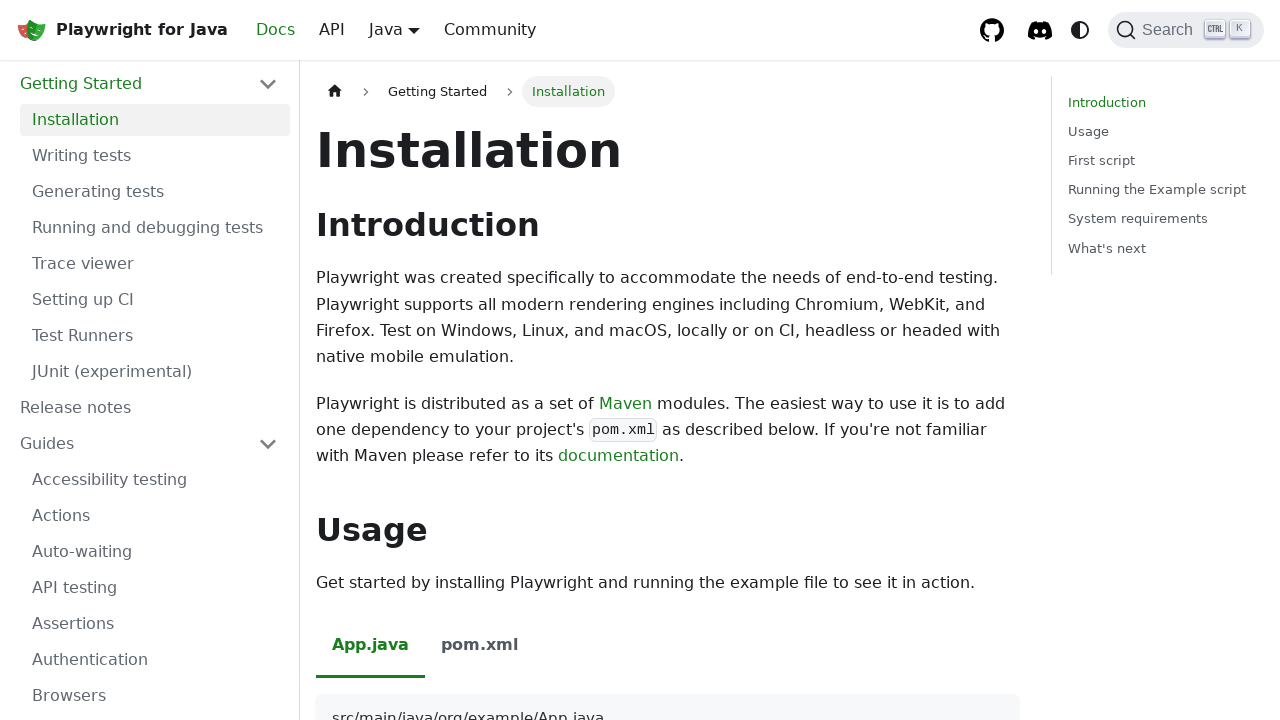

Verified Java description text is visible on the page
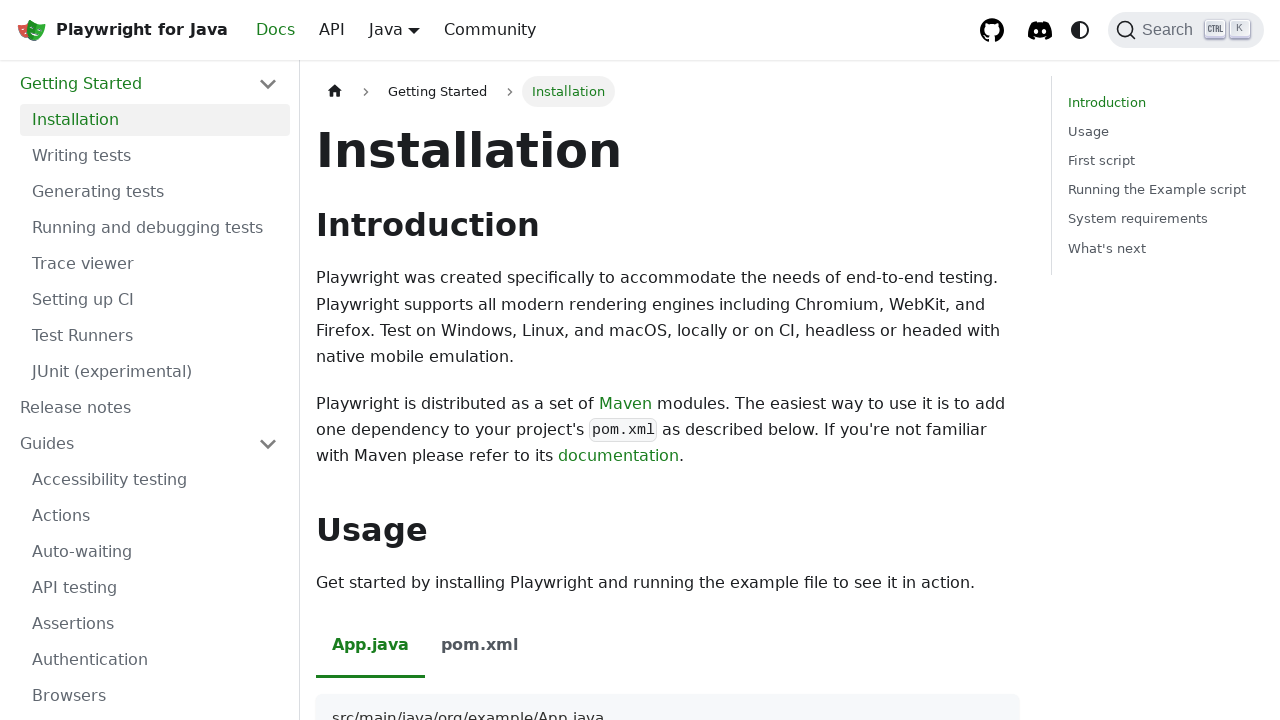

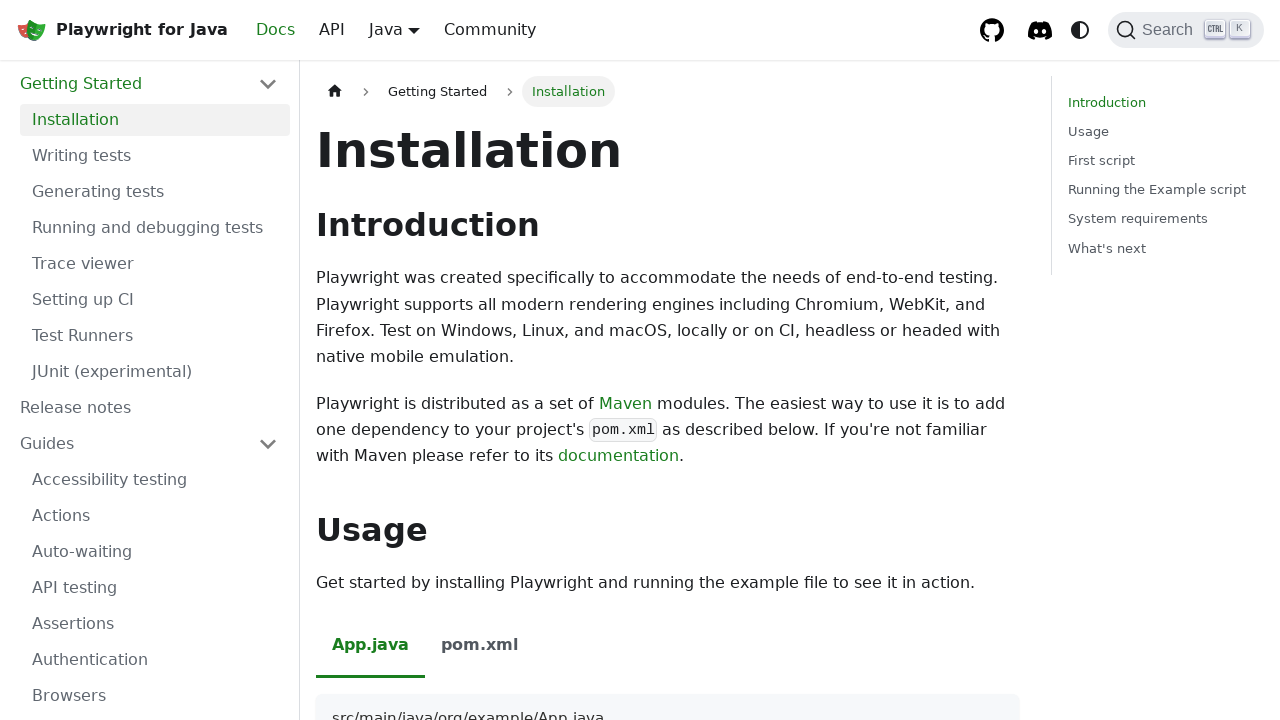